Tests browser navigation functionality including forward, back, and refresh operations between two websites

Starting URL: https://www.bdeb.qc.ca/

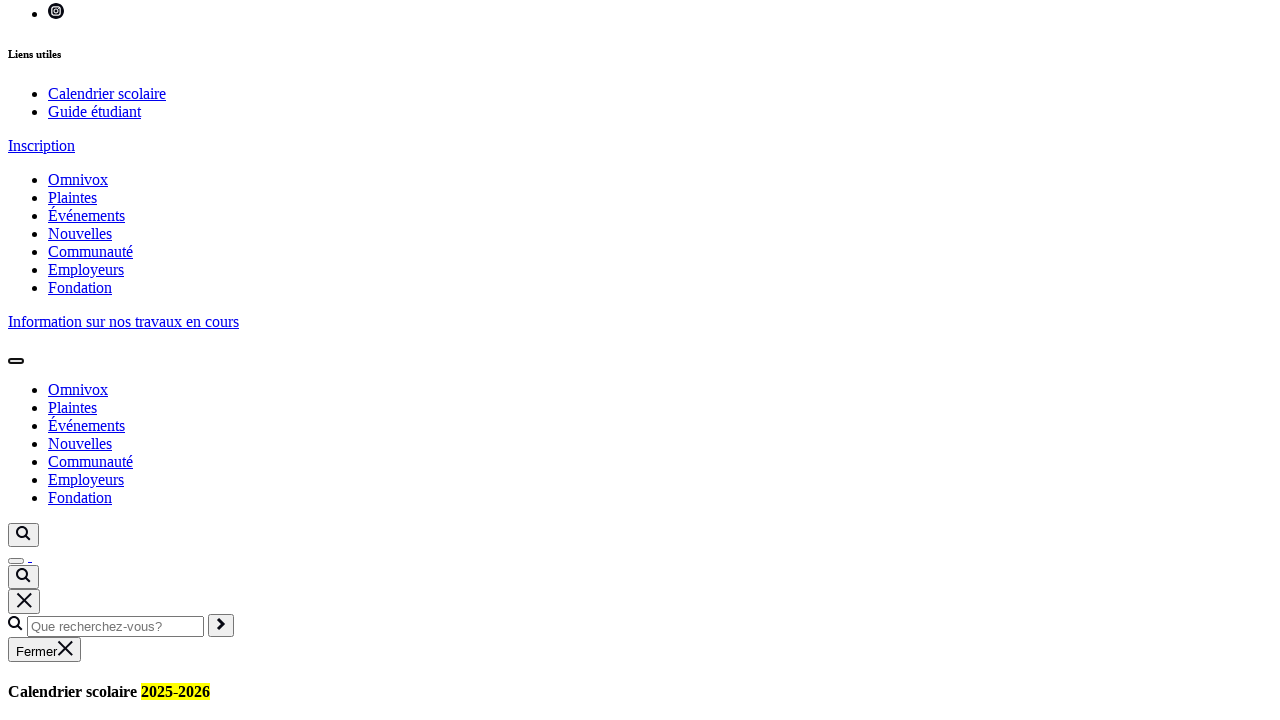

Navigated to PyPI webdriver-manager project page
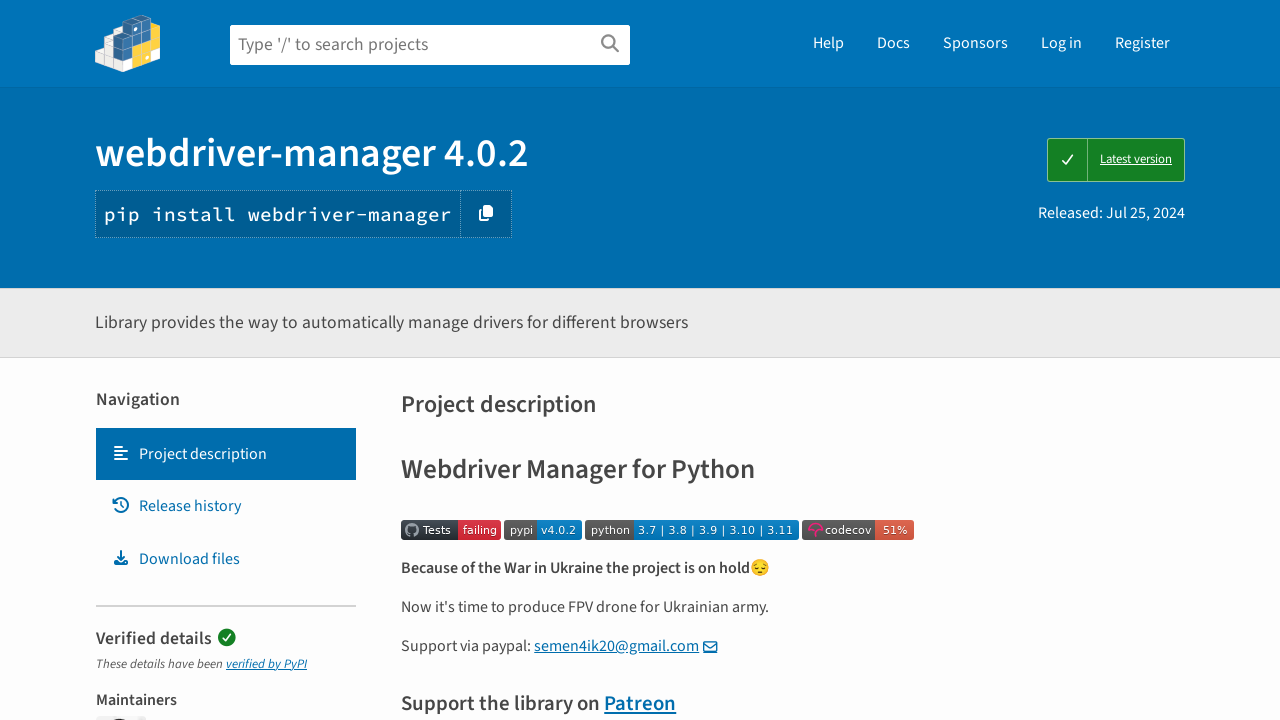

Navigated back to BDEB website
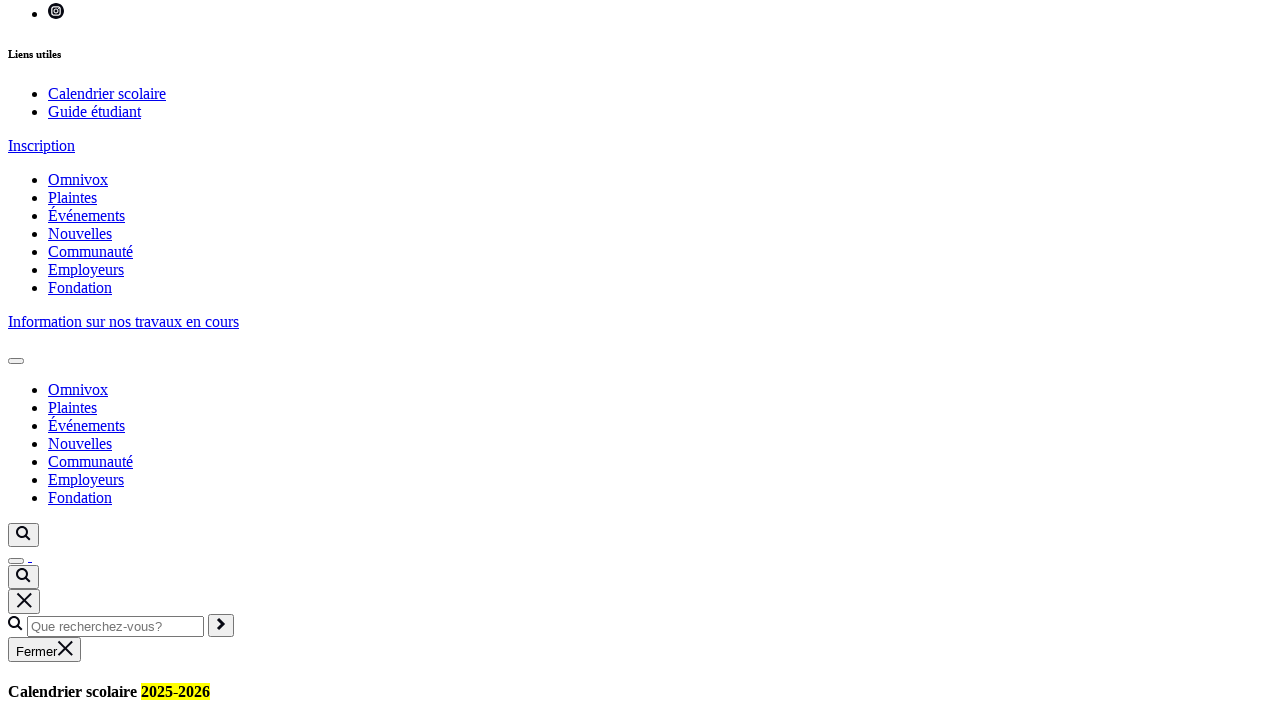

Refreshed the current page
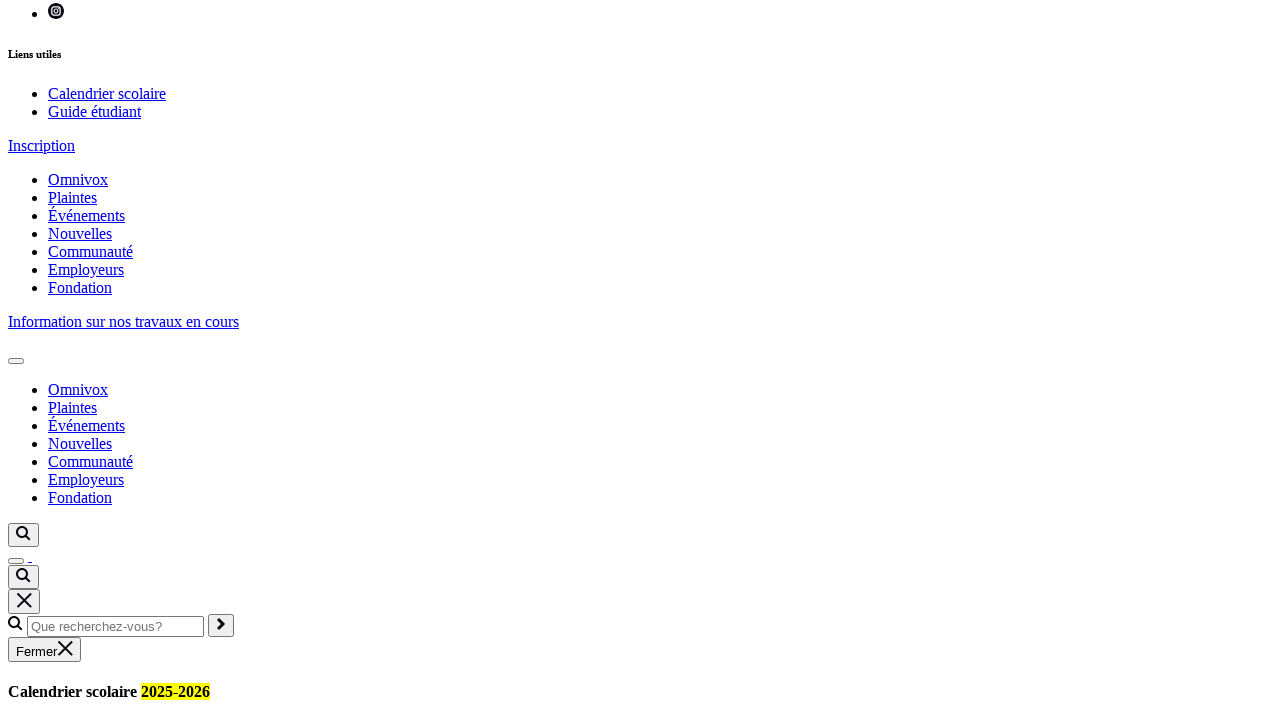

Navigated forward to PyPI webdriver-manager project page
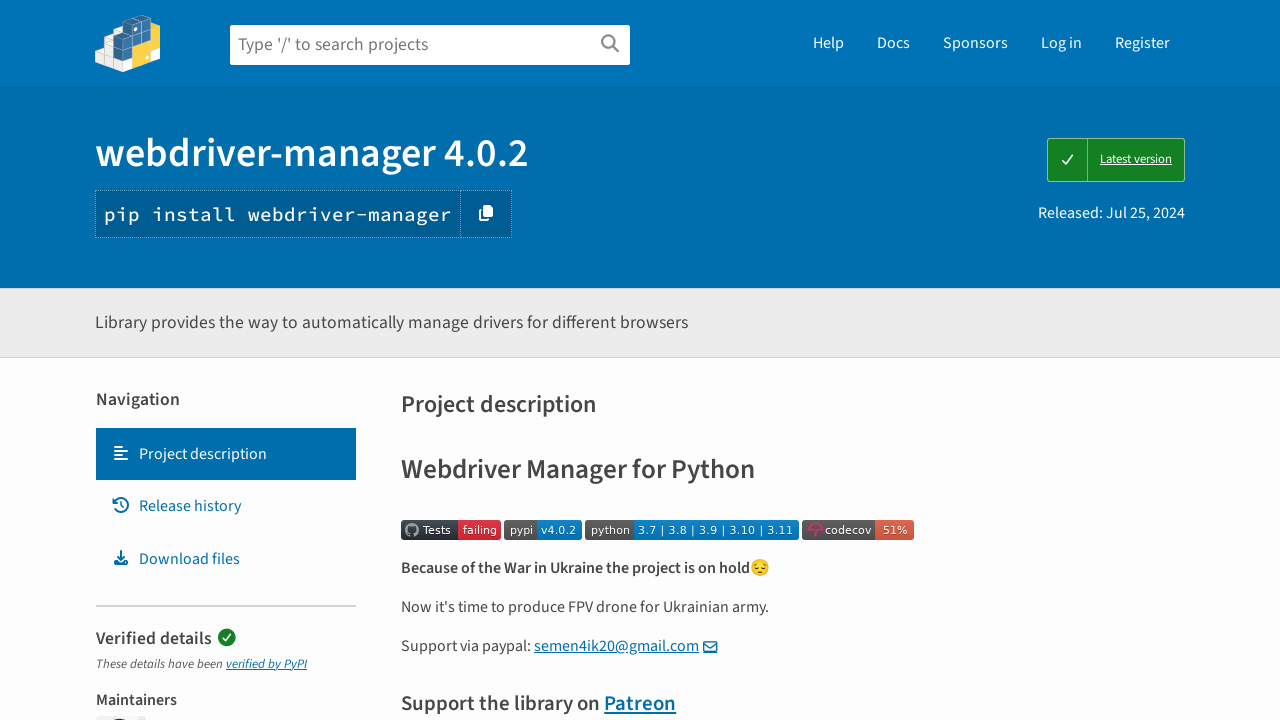

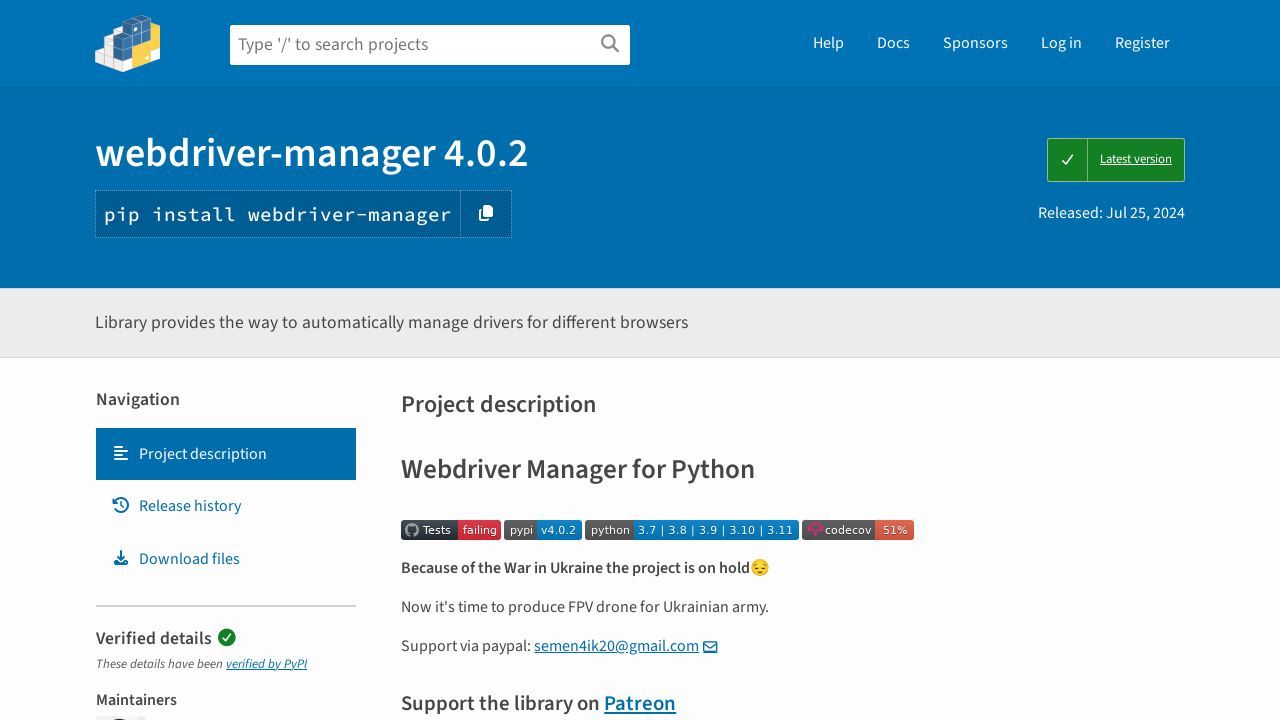